Tests the add/remove elements functionality by clicking "Add Element" twice to create two delete buttons, then clicking one delete button, and verifying only one delete button remains.

Starting URL: http://the-internet.herokuapp.com/add_remove_elements/

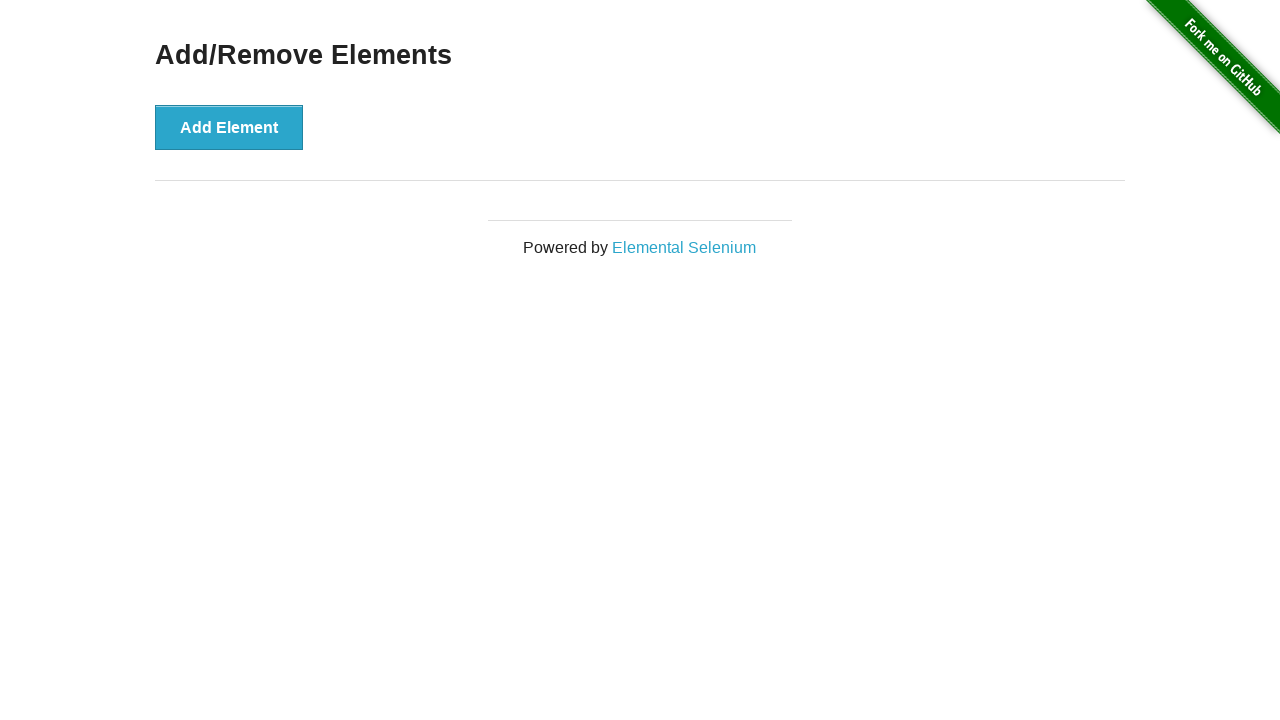

Clicked 'Add Element' button first time at (229, 127) on xpath=//button[text()='Add Element']
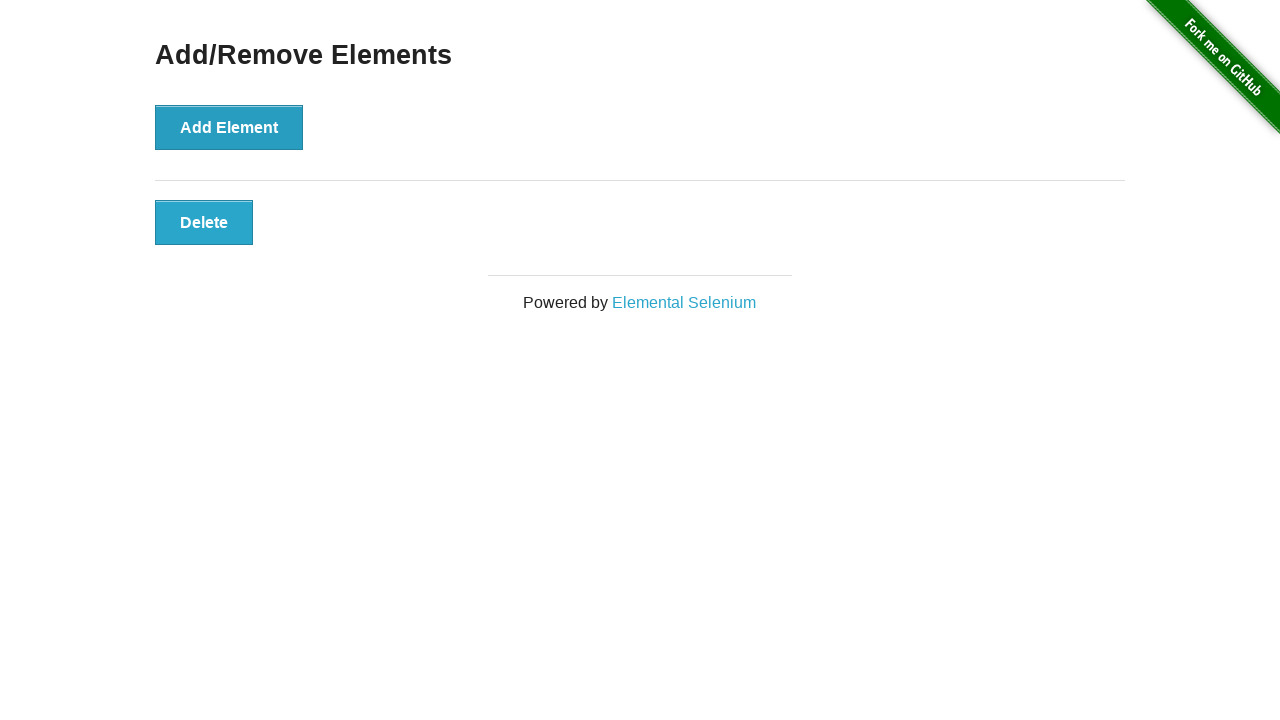

Clicked 'Add Element' button second time at (229, 127) on xpath=//button[text()='Add Element']
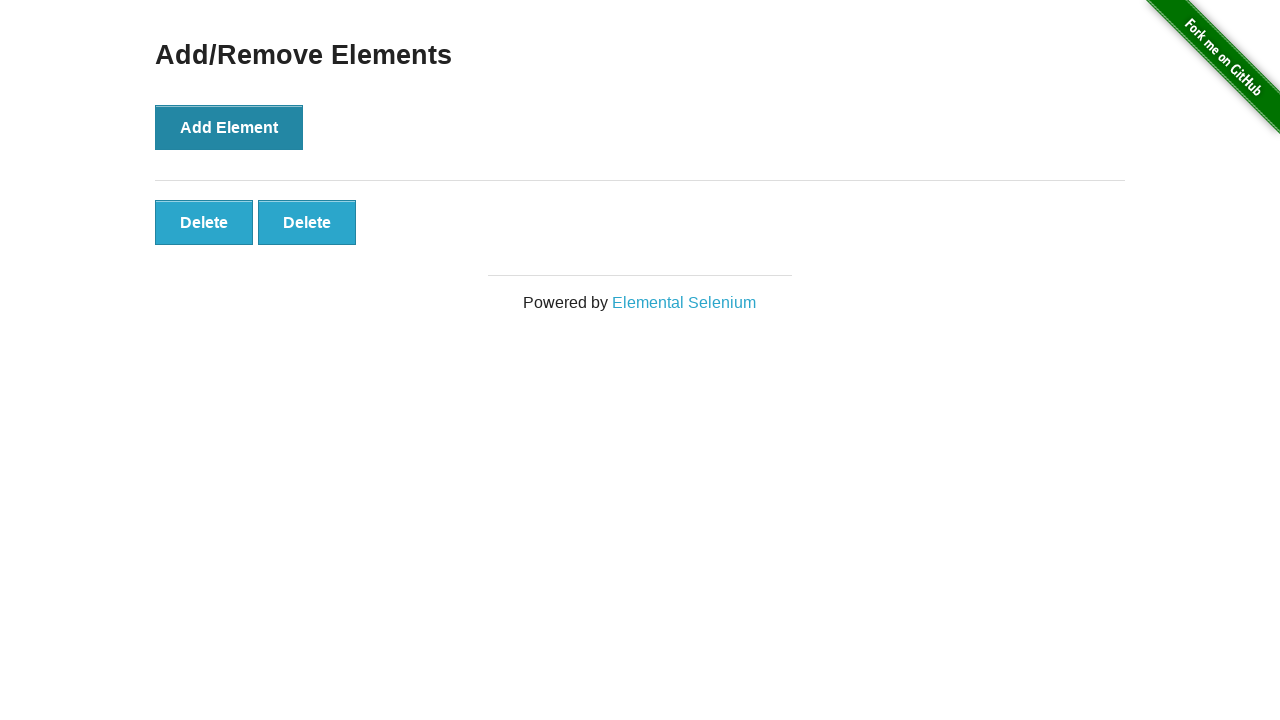

Clicked one of the 'Delete' buttons at (204, 222) on xpath=//button[text()='Delete']
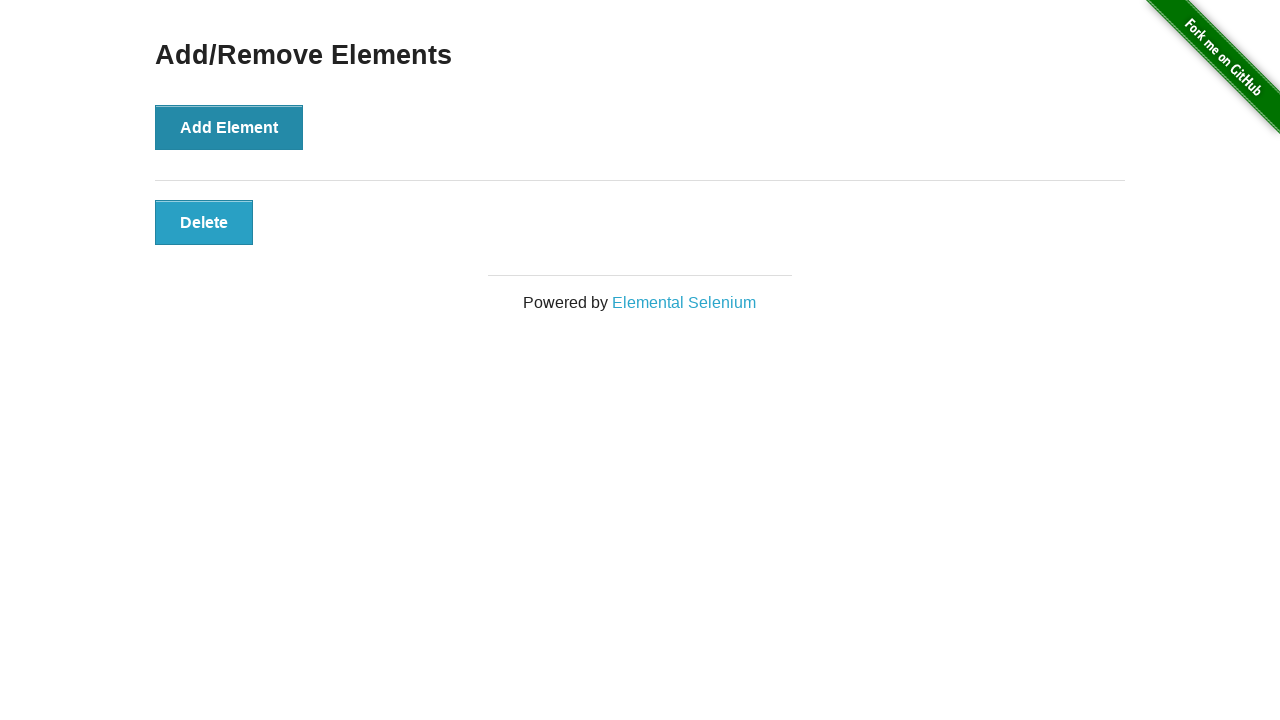

Located all 'Delete' buttons on the page
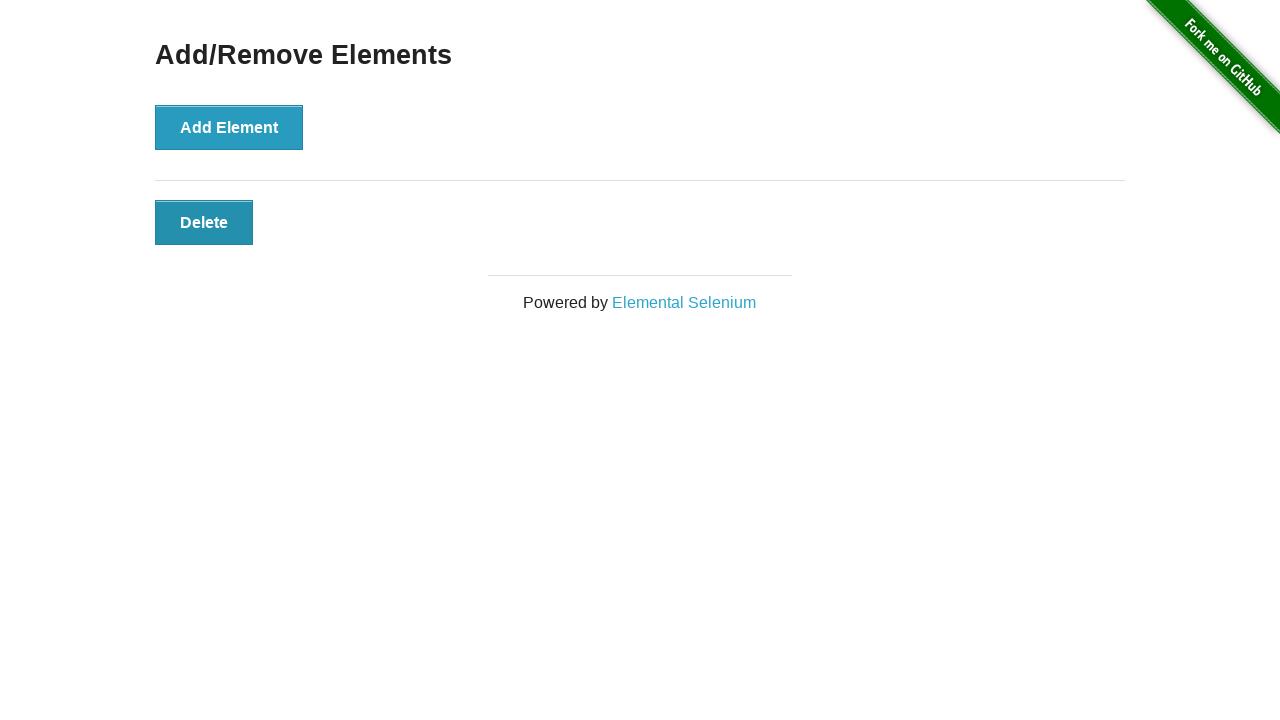

Verified only one 'Delete' button remains
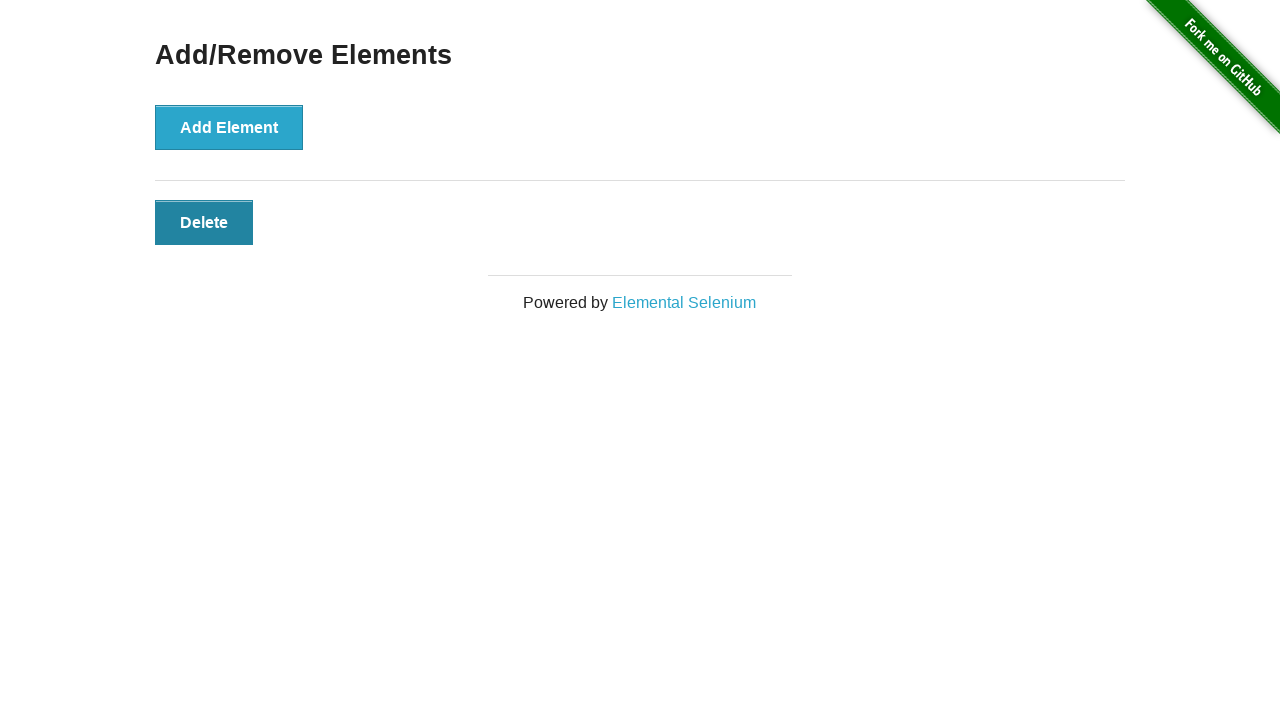

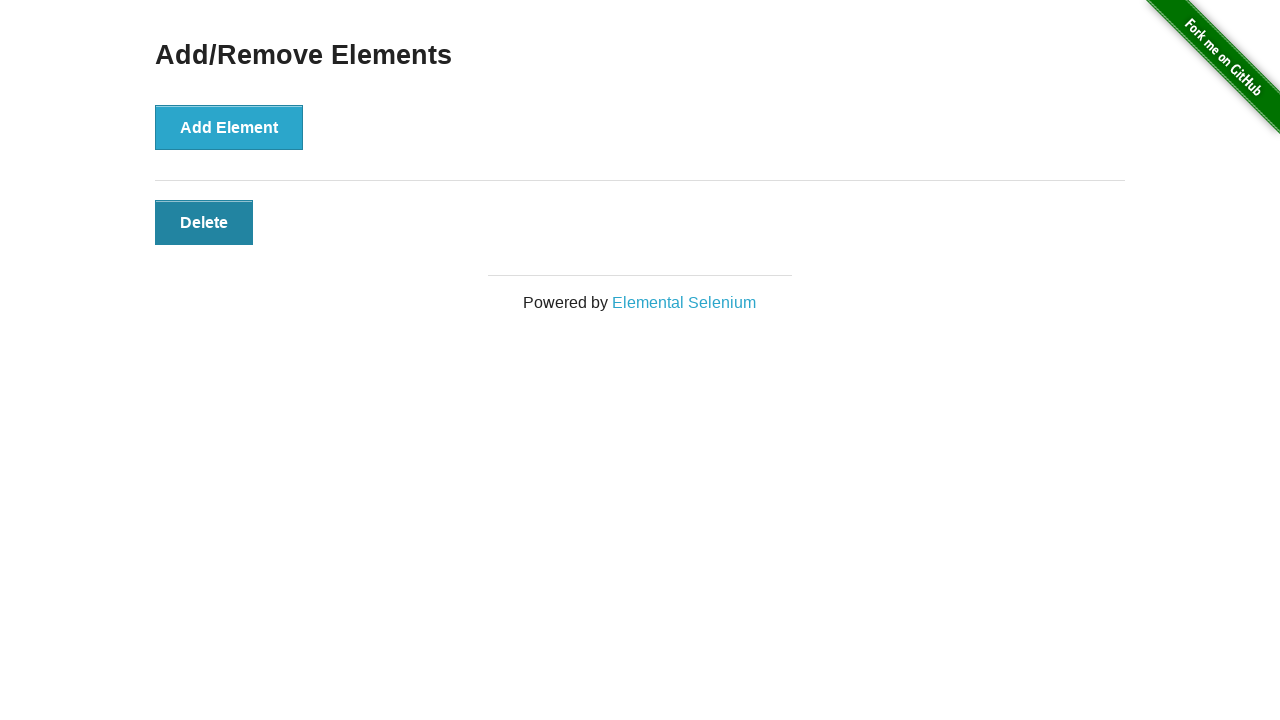